Tests JavaScript prompt alert functionality by entering text into a prompt dialog and verifying the text appears on the page

Starting URL: https://www.w3schools.com/jsref/tryit.asp?filename=tryjsref_prompt

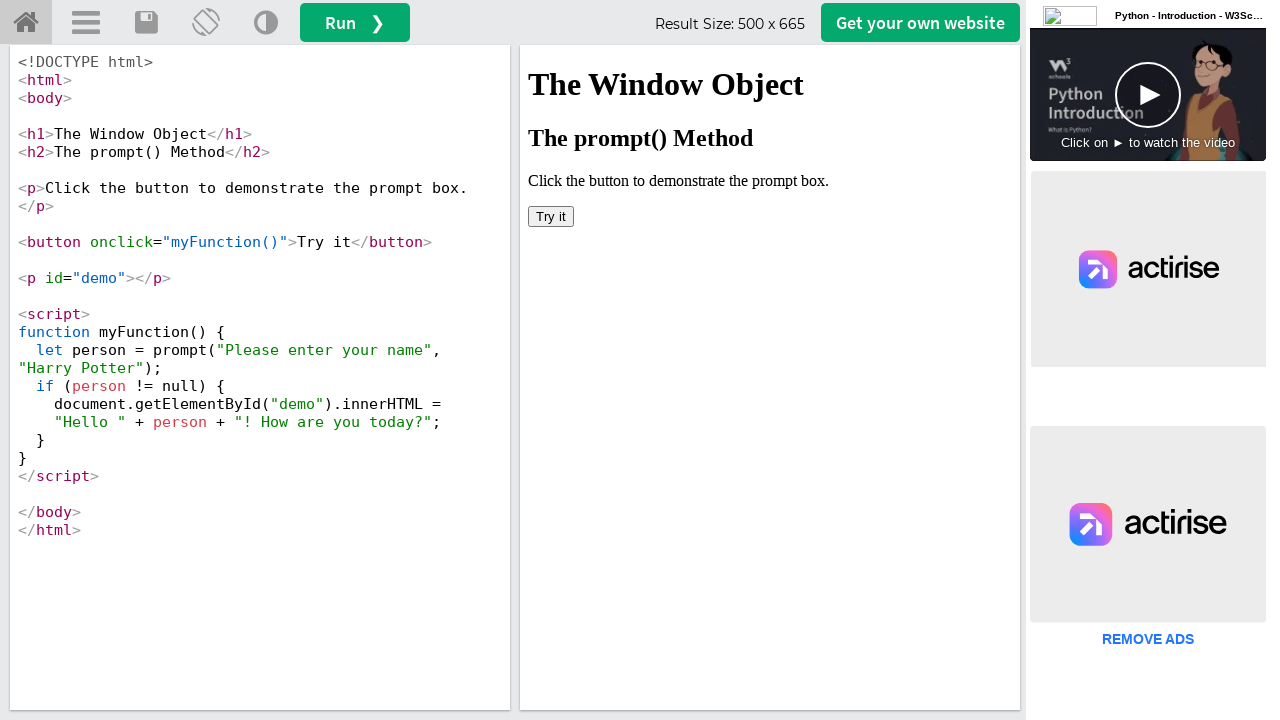

Located iframe containing the demo
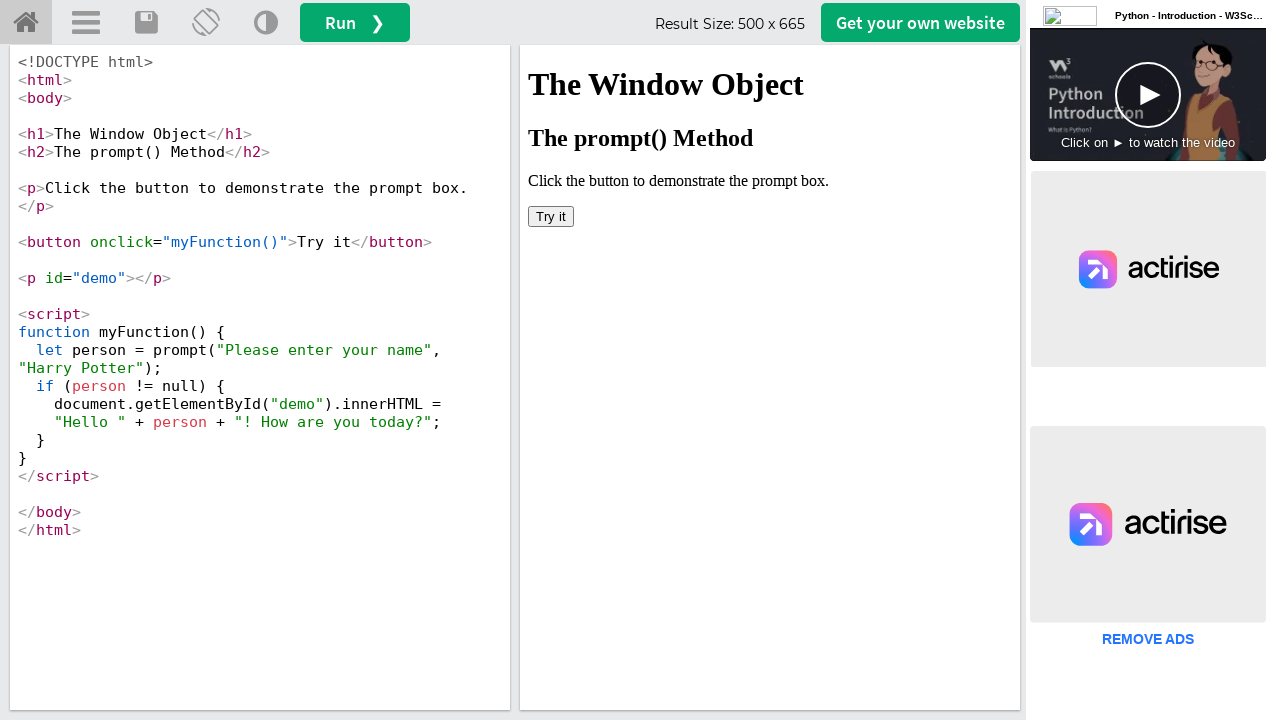

Clicked 'Try it' button to trigger JavaScript prompt at (551, 216) on #iframeResult >> internal:control=enter-frame >> button:has-text('Try it')
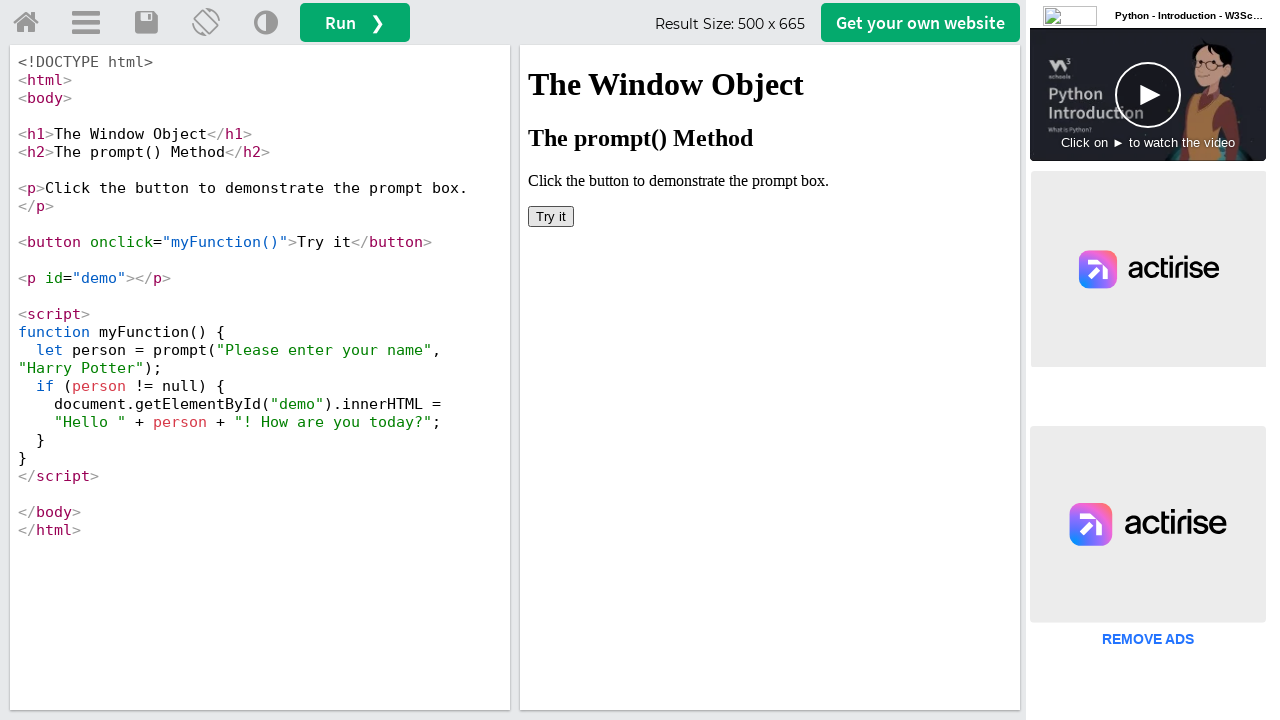

Set up dialog handler to accept prompt with text 'Rohit'
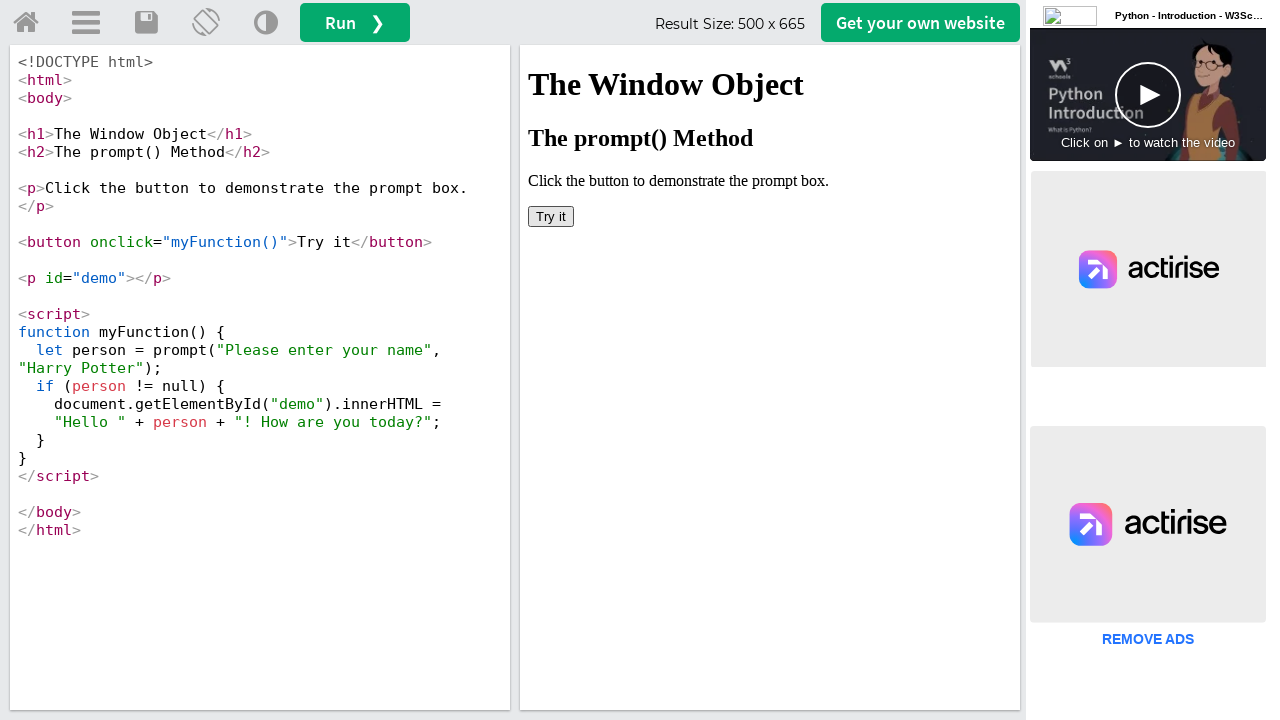

Retrieved text content from demo element
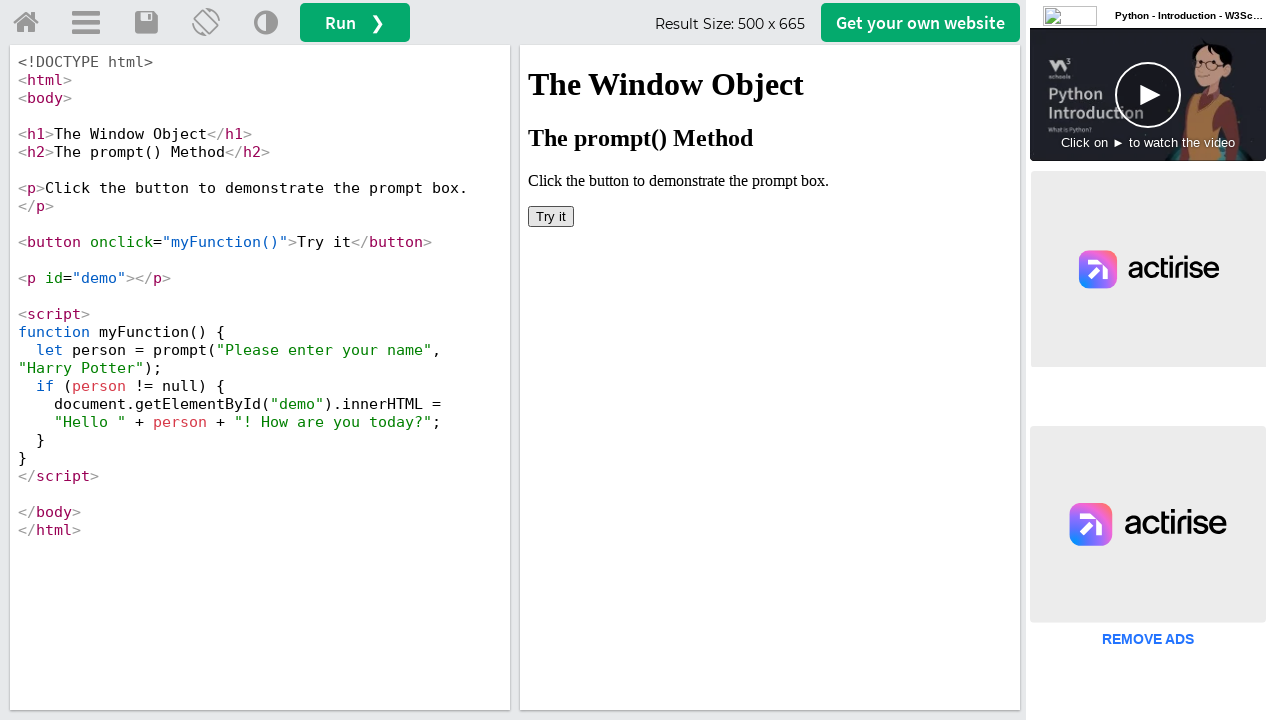

Verification failed: 'Rohit' text not found in demo element
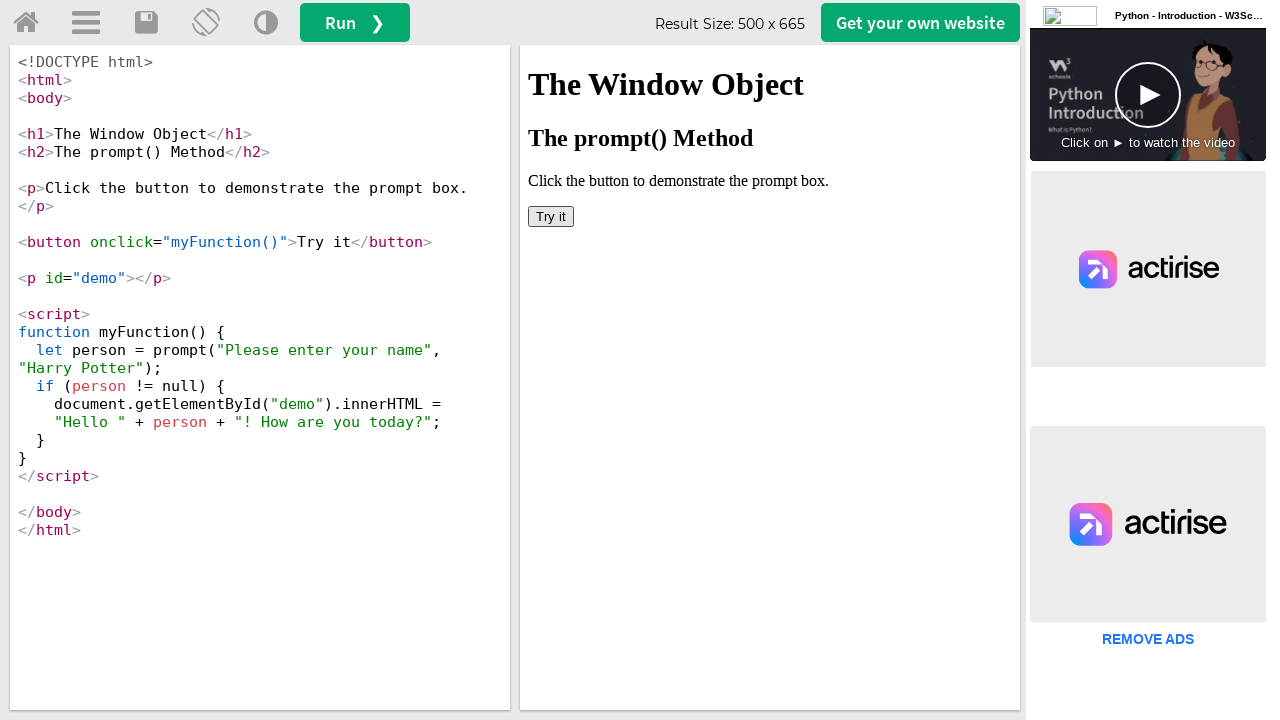

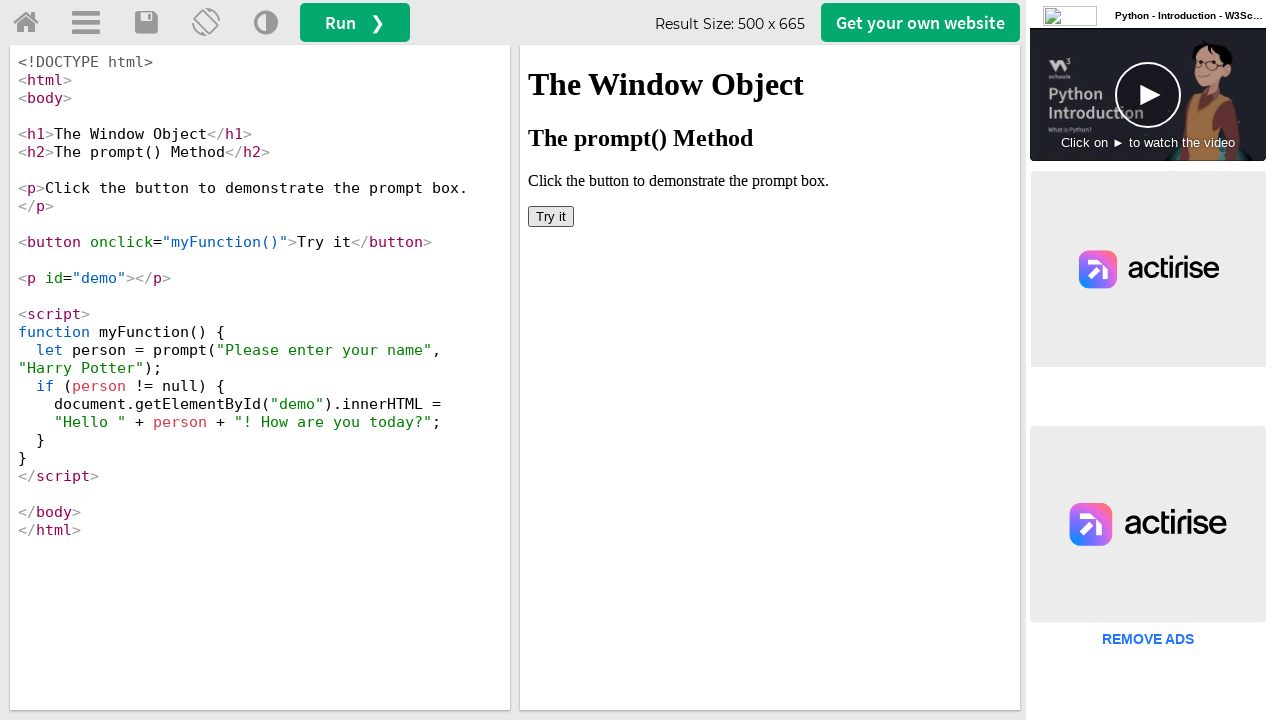